Tests Rediff login form by navigating to the sign-in page, filling in credentials, and submitting the form

Starting URL: http://rediff.com

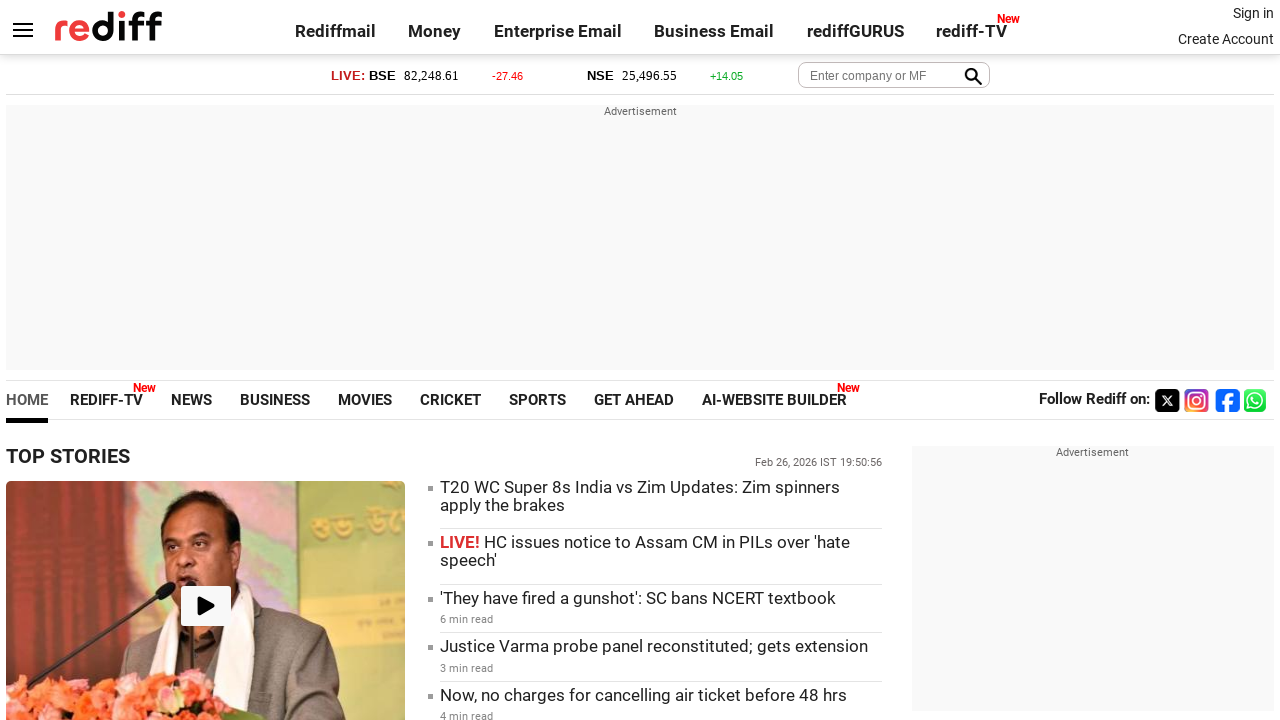

Clicked on Sign in link at (1253, 13) on a[title*='Sign in']
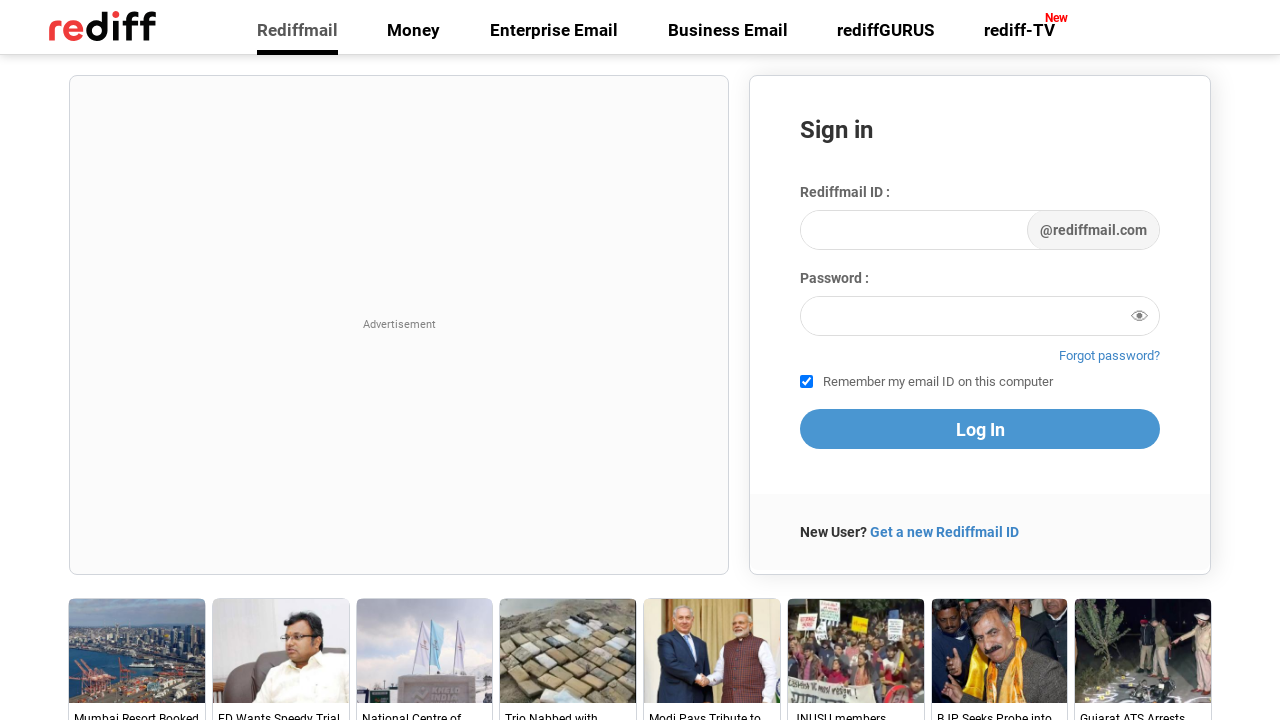

Filled username field with 'testuser2024' on input#login1
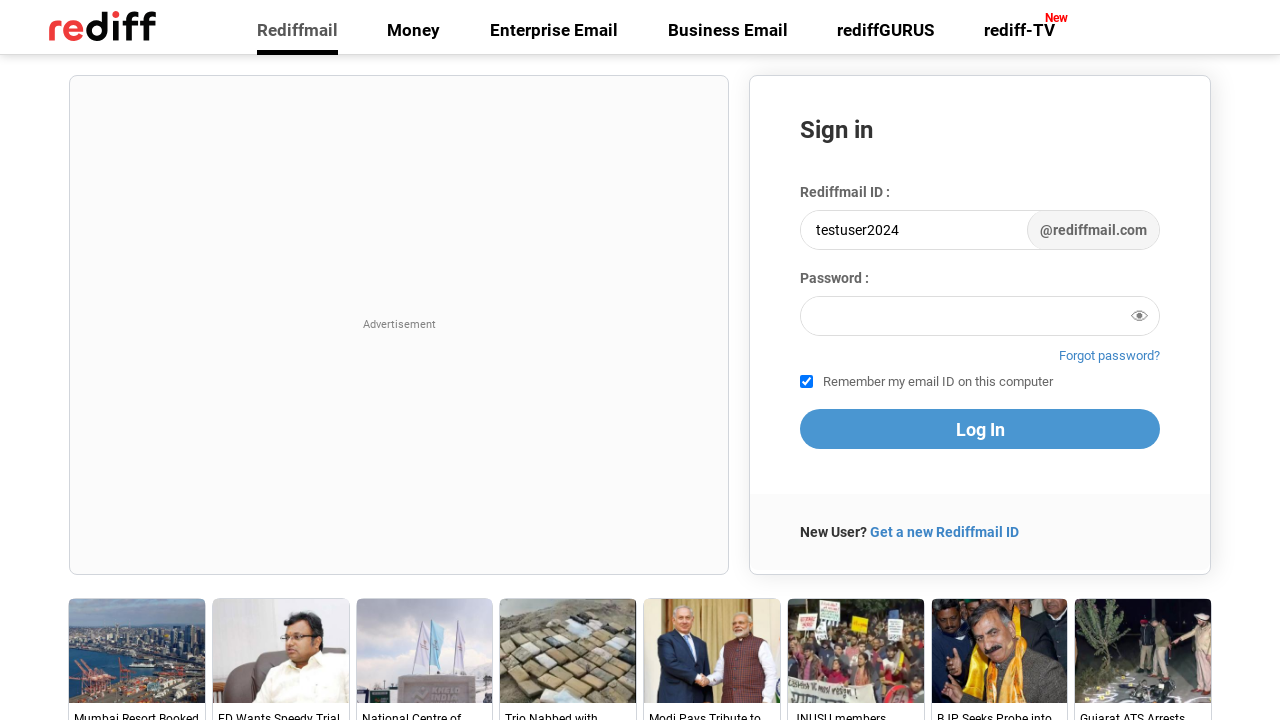

Filled password field with credentials on #password
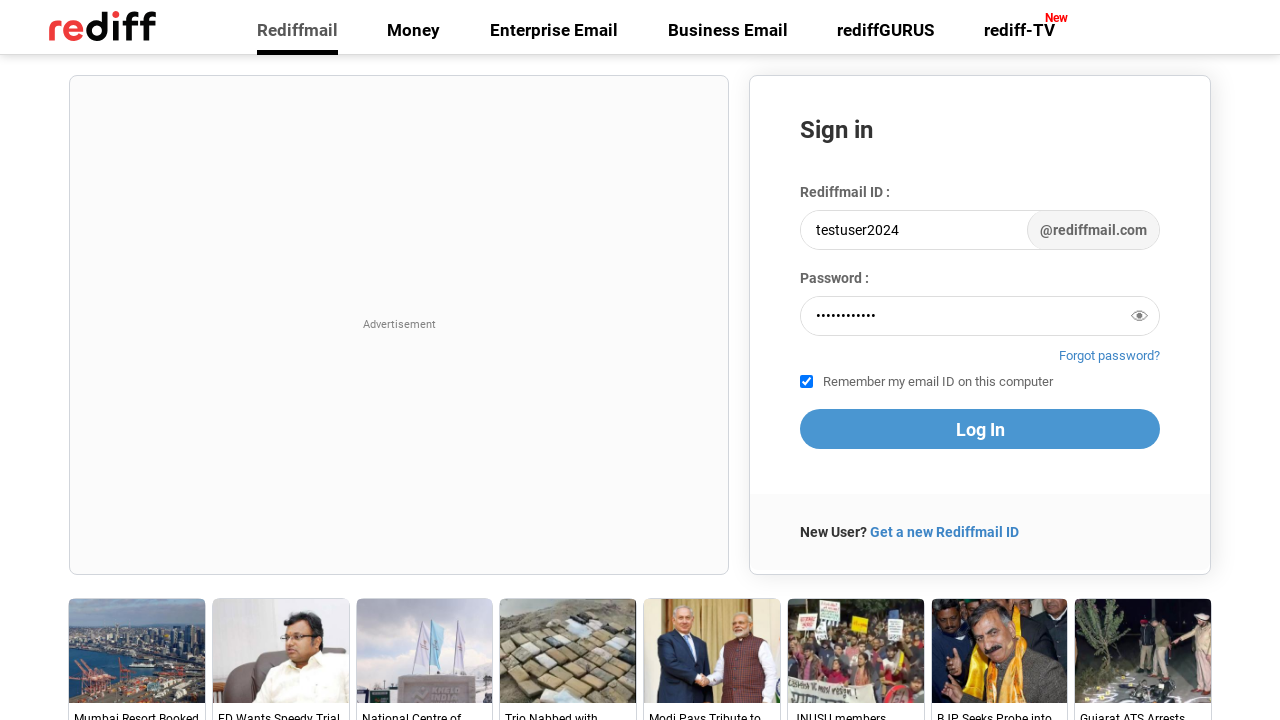

Clicked on proceed/login button to submit form at (980, 429) on [name*='procee']
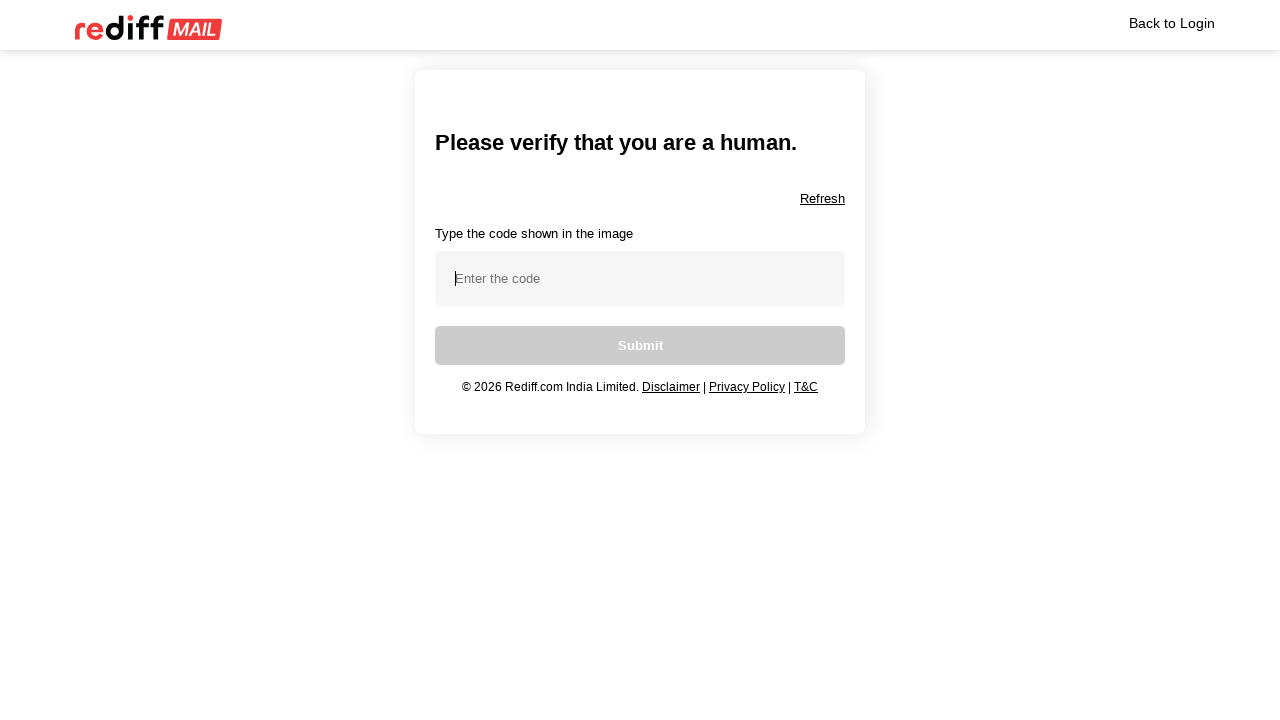

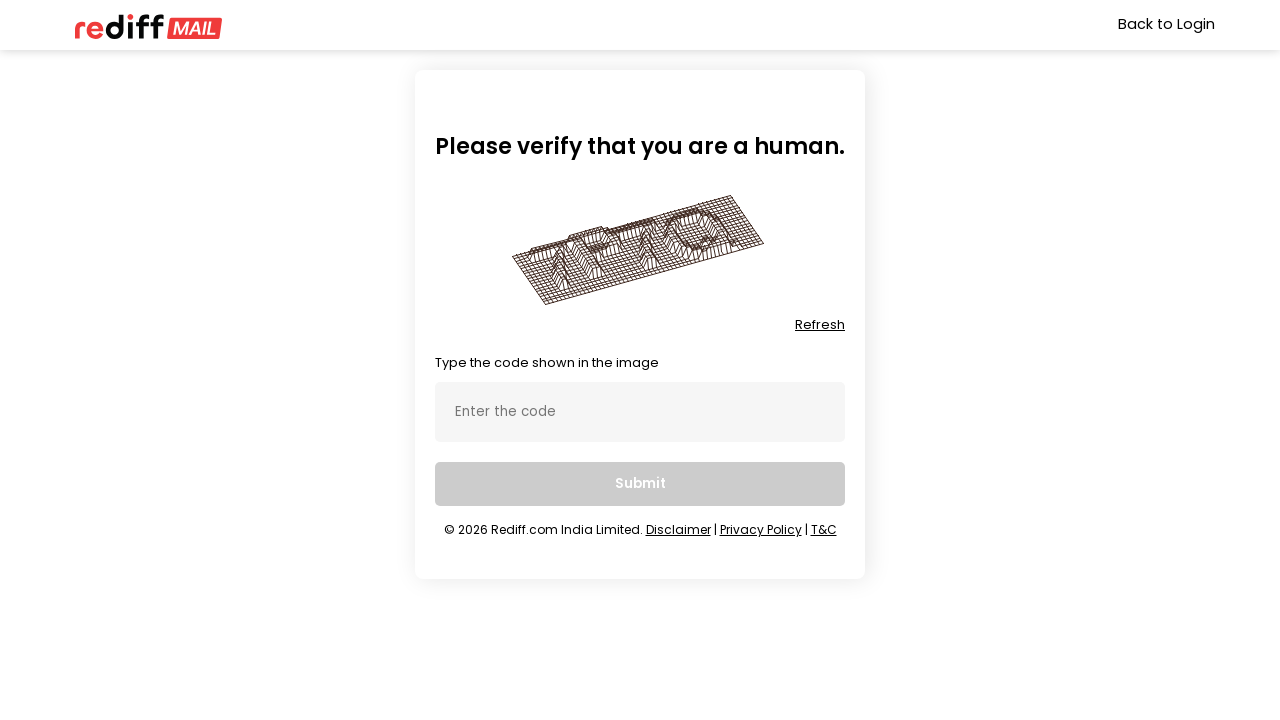